Tests the newsletter subscription feature by scrolling to the footer, entering an email address, and verifying successful subscription

Starting URL: https://automationexercise.com

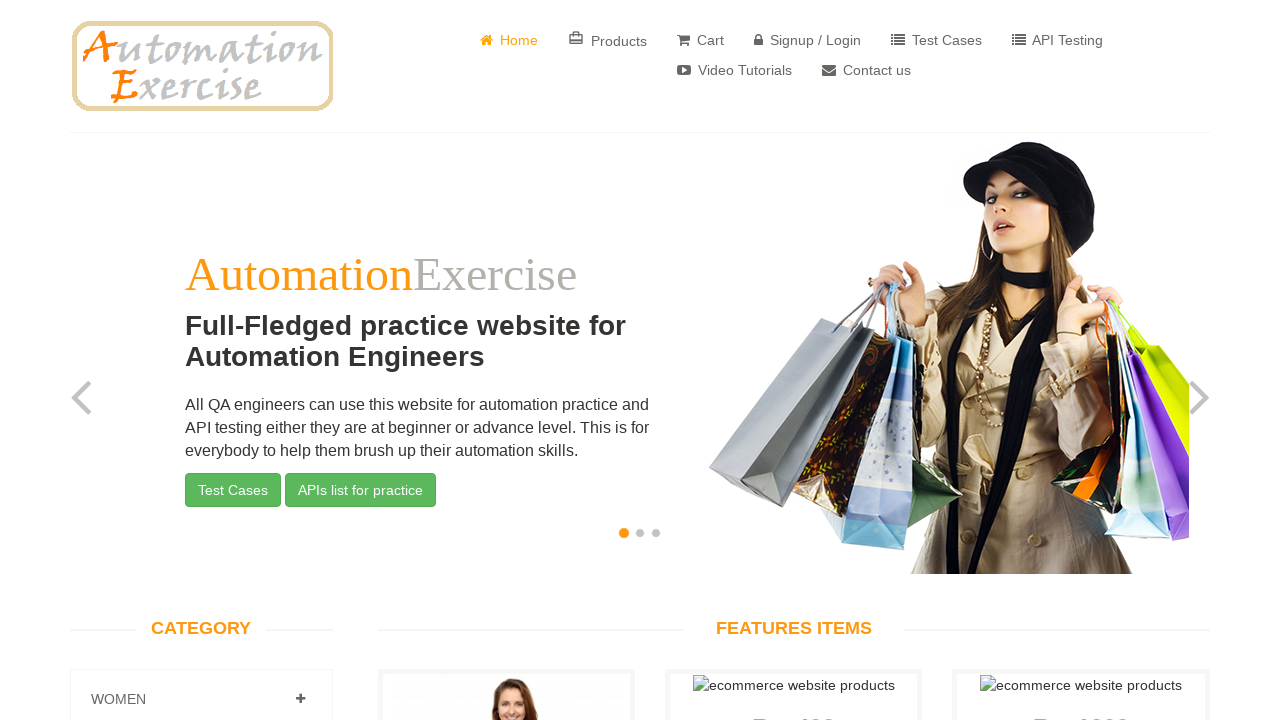

Home page loaded and verified with html[lang='en'] selector
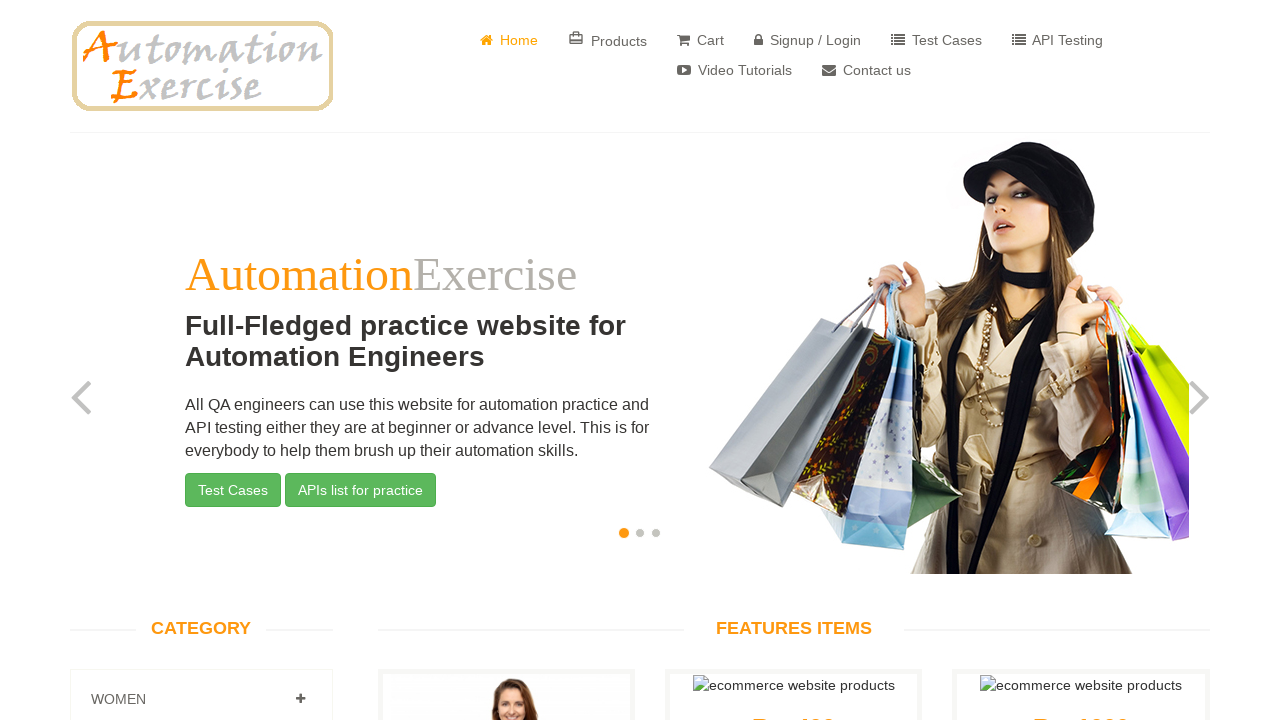

Scrolled down to footer using End key
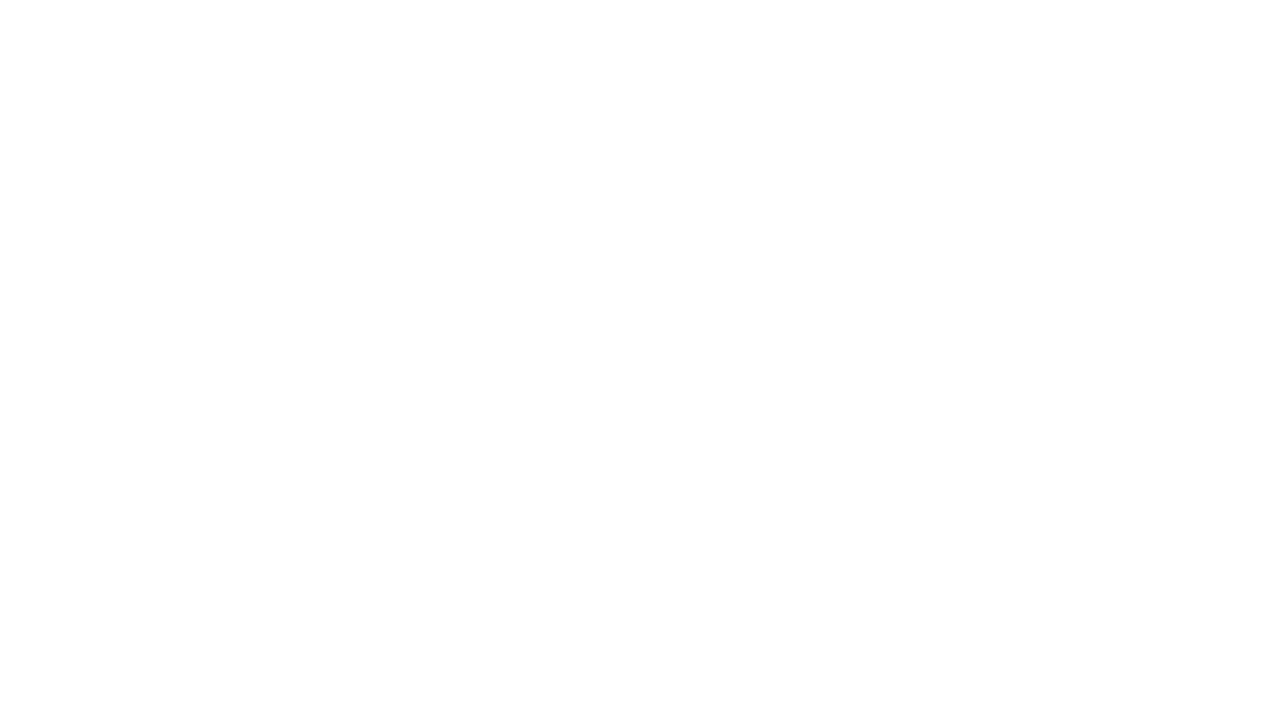

Subscription text element is visible in footer
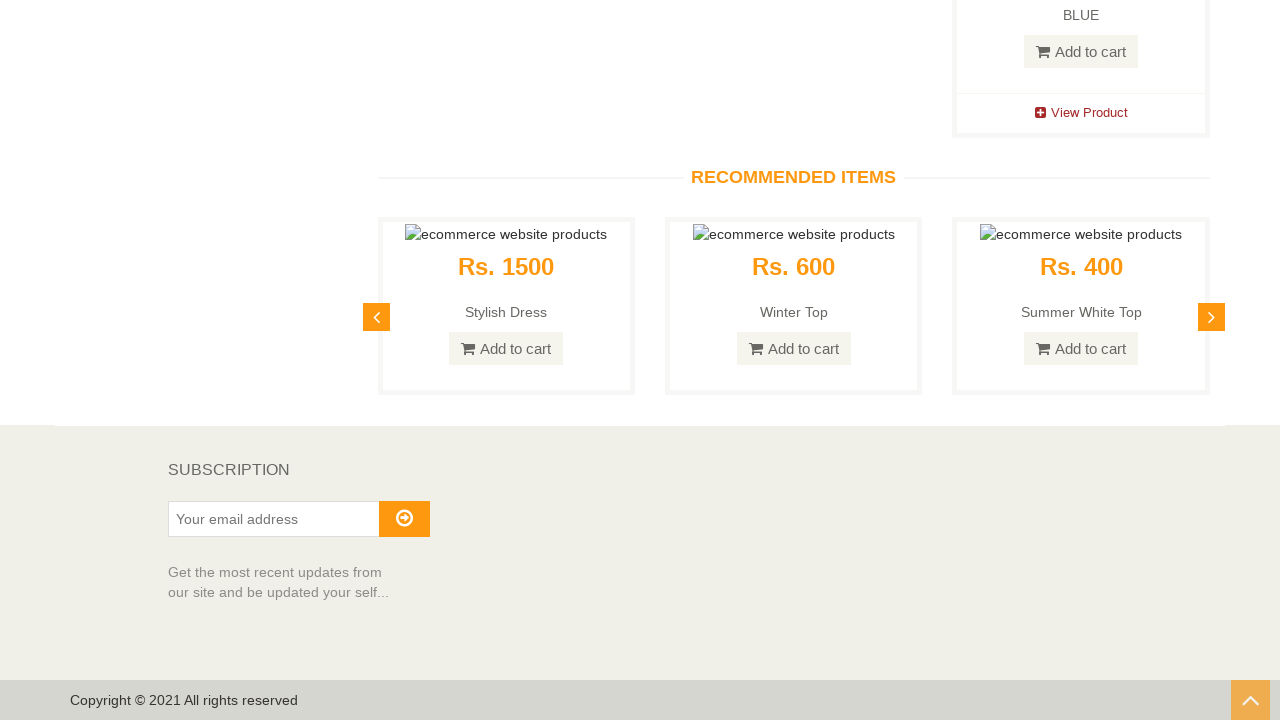

Entered email address 'testuser347@example.com' in subscription field on #susbscribe_email
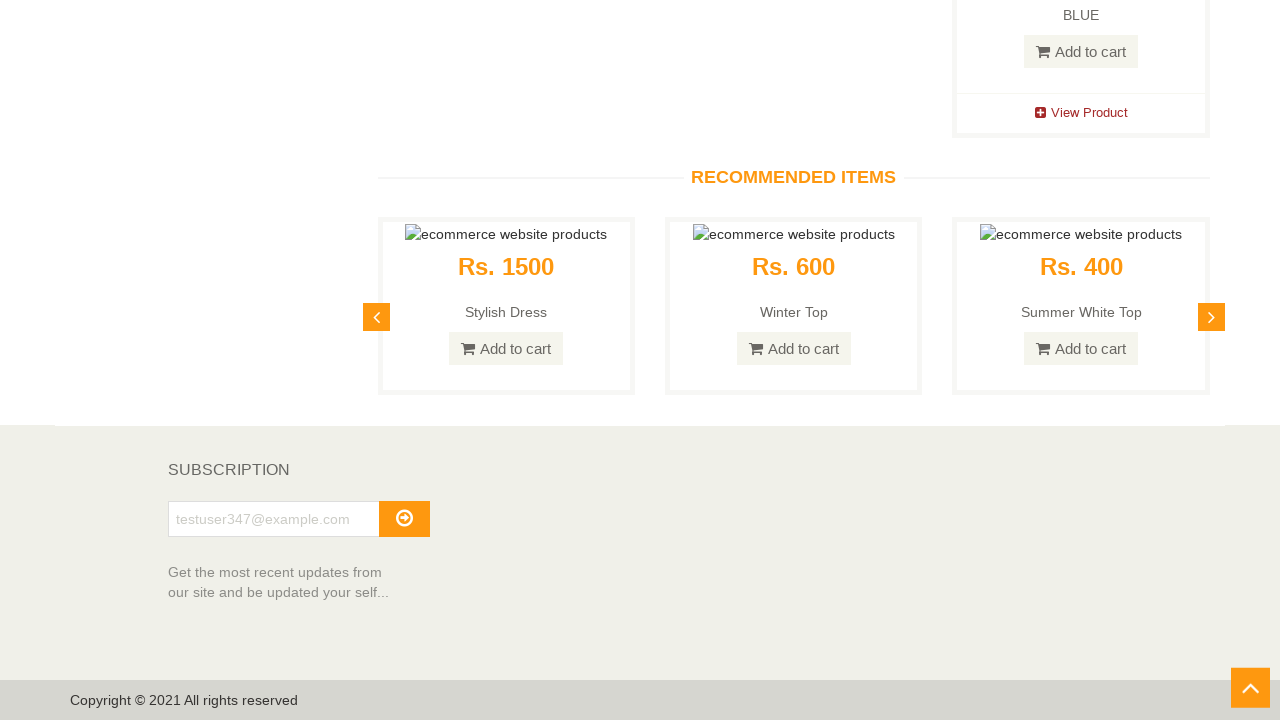

Clicked subscription arrow button at (404, 518) on i.fa.fa-arrow-circle-o-right
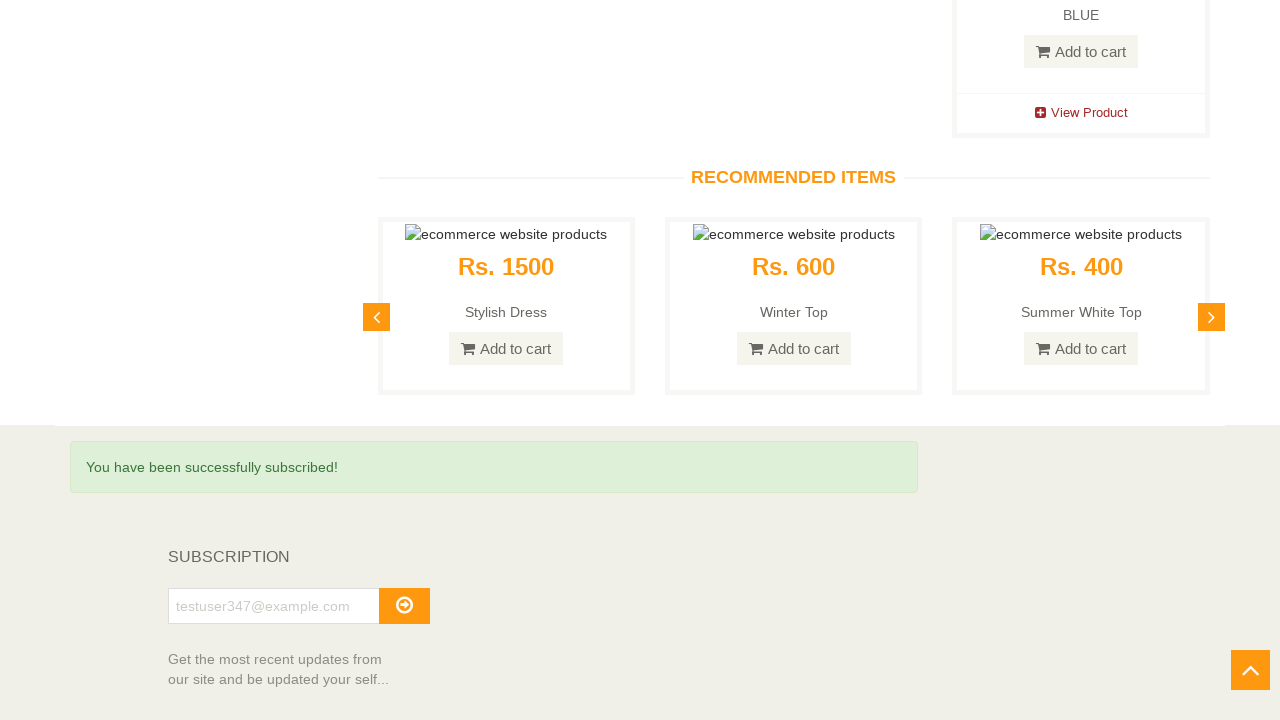

Success message 'You have been successfully subscribed!' appeared
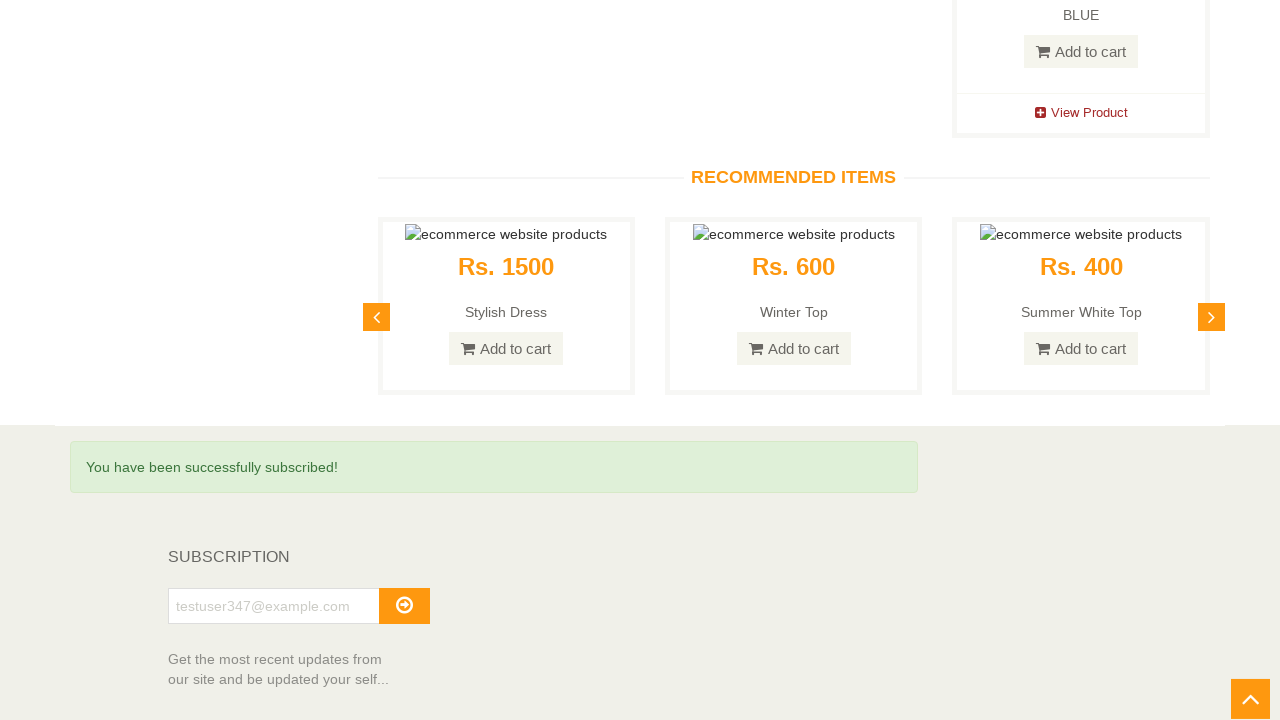

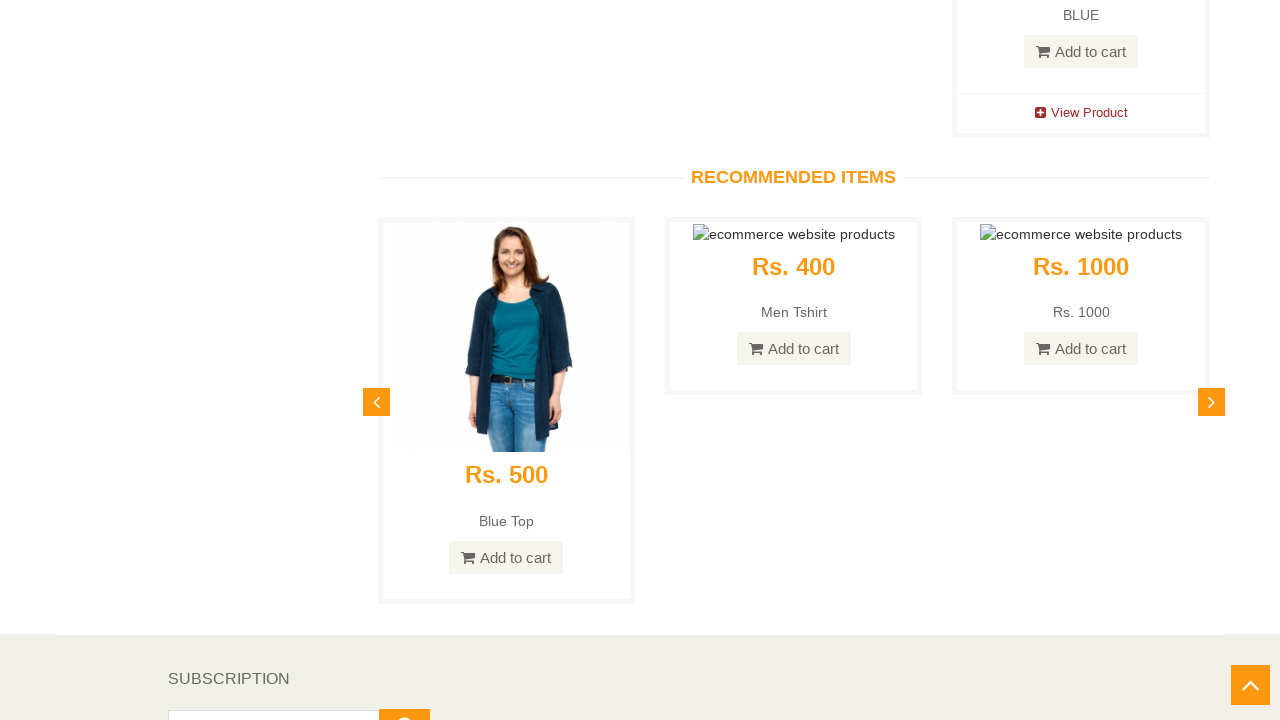